Tests keyboard interactions including select all, backspace, and arrow key navigation in a text input field

Starting URL: https://the-internet.herokuapp.com/login

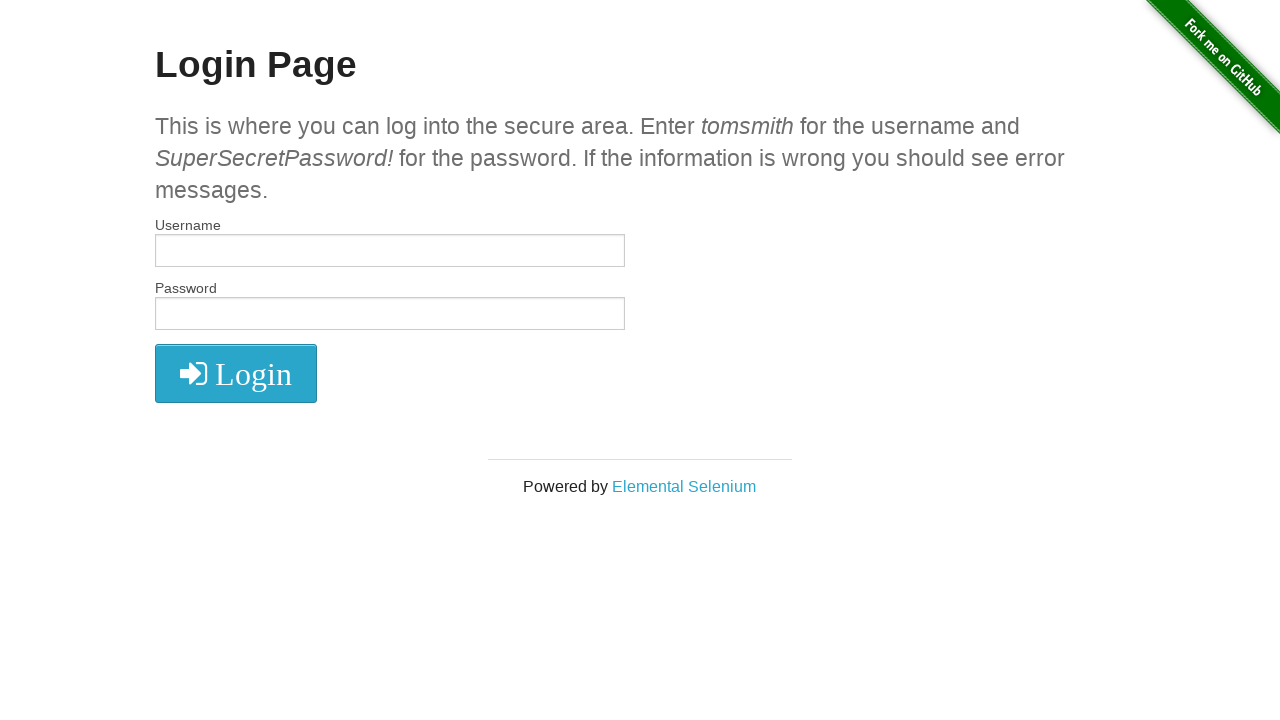

Located username input field
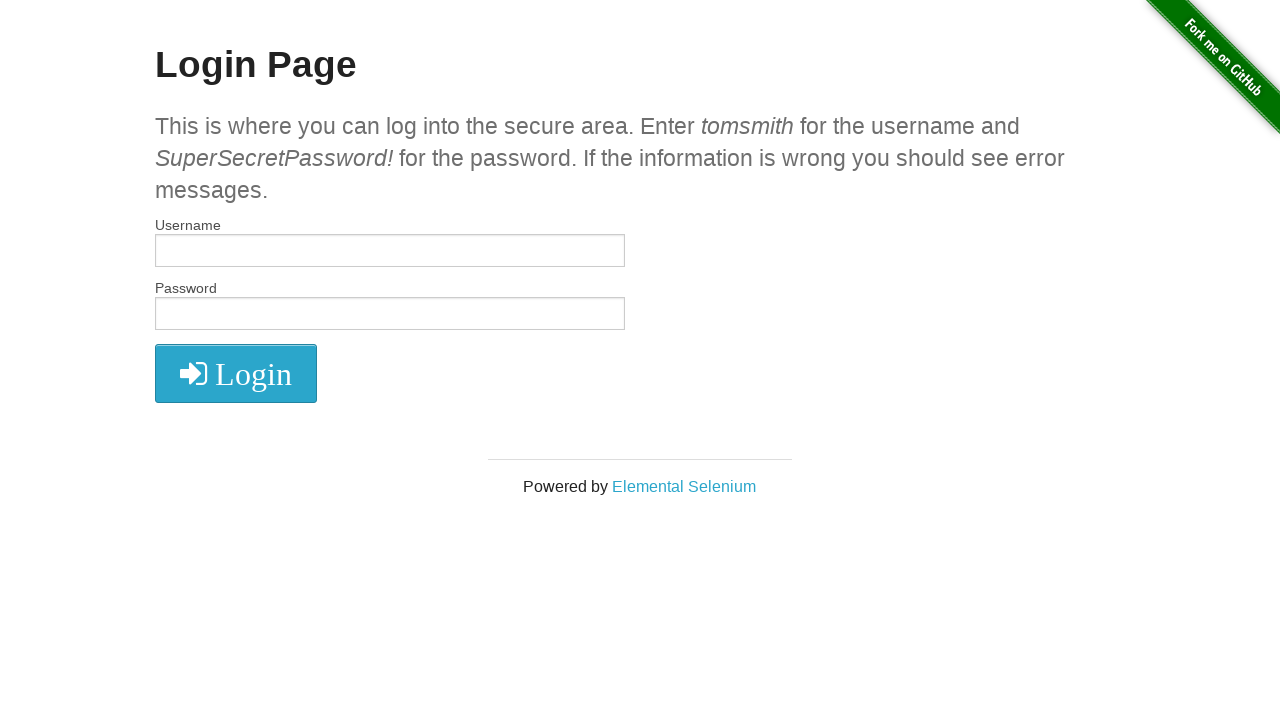

Typed initial text 'Lidia Popa' in username field on #username
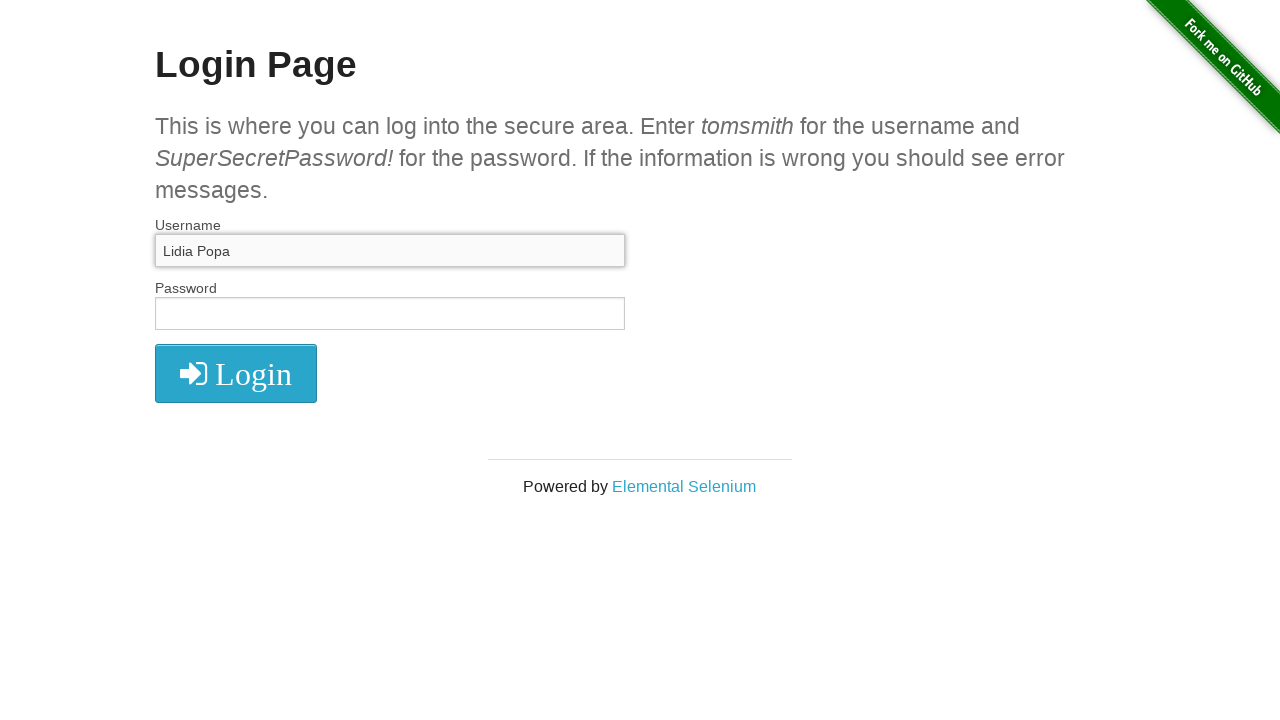

Cleared username field on #username
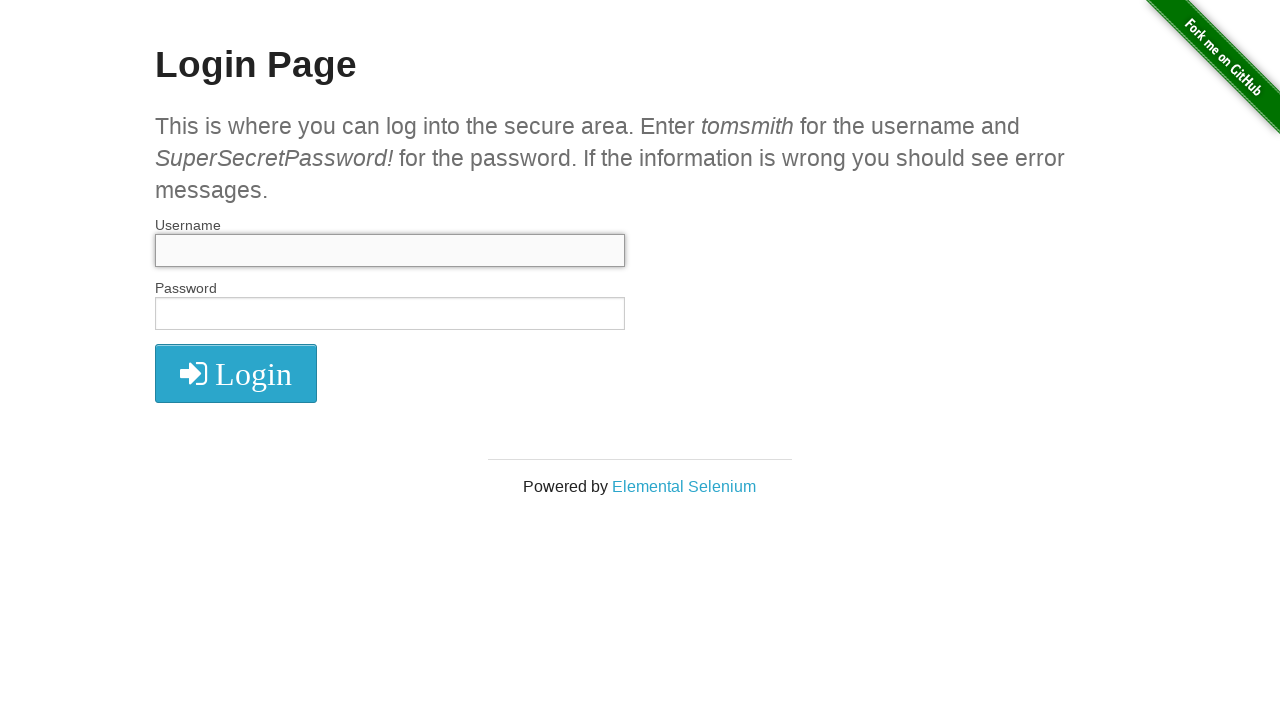

Typed new text 'Lidia Popa 2' in username field on #username
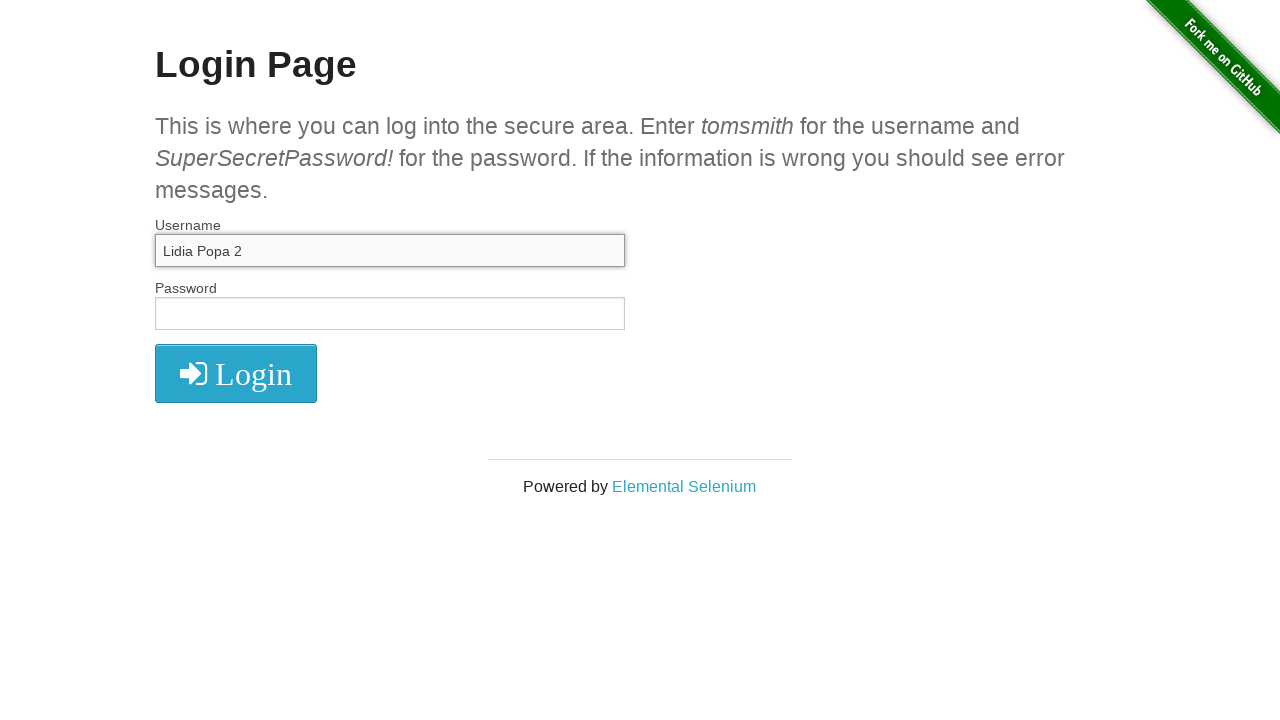

Selected all text in username field using Ctrl+A on #username
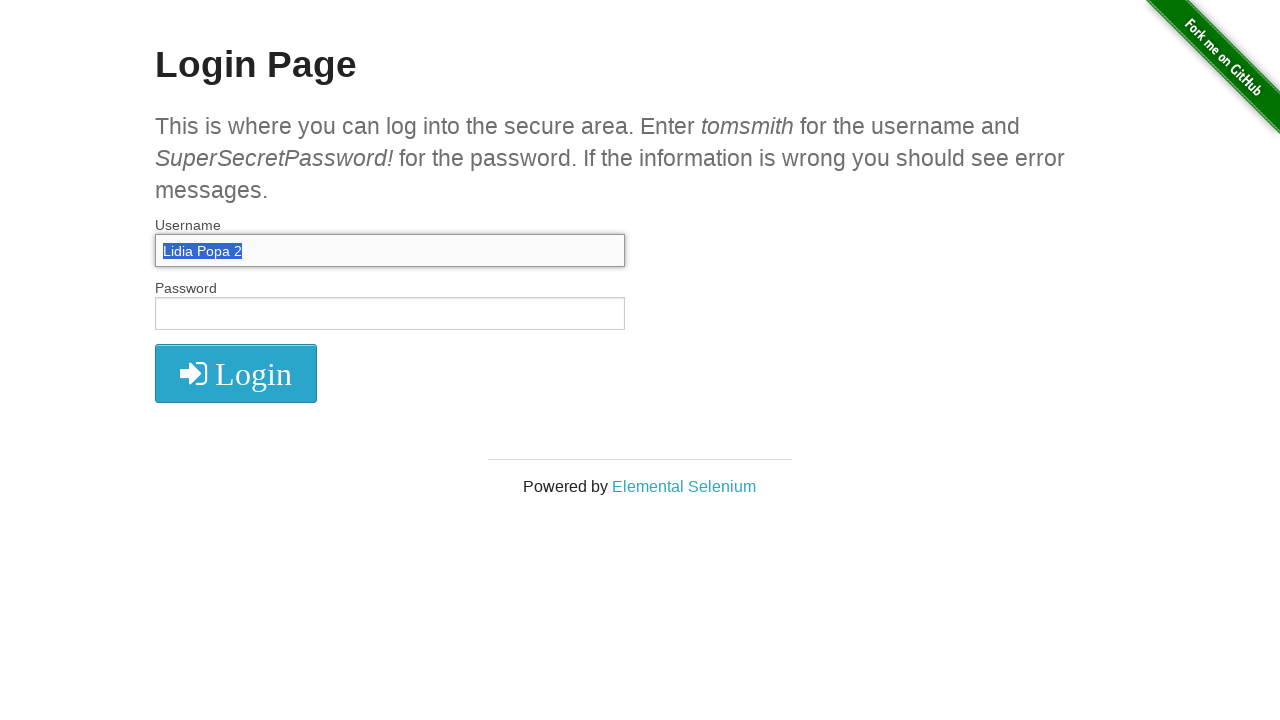

Deleted selected text using Backspace on #username
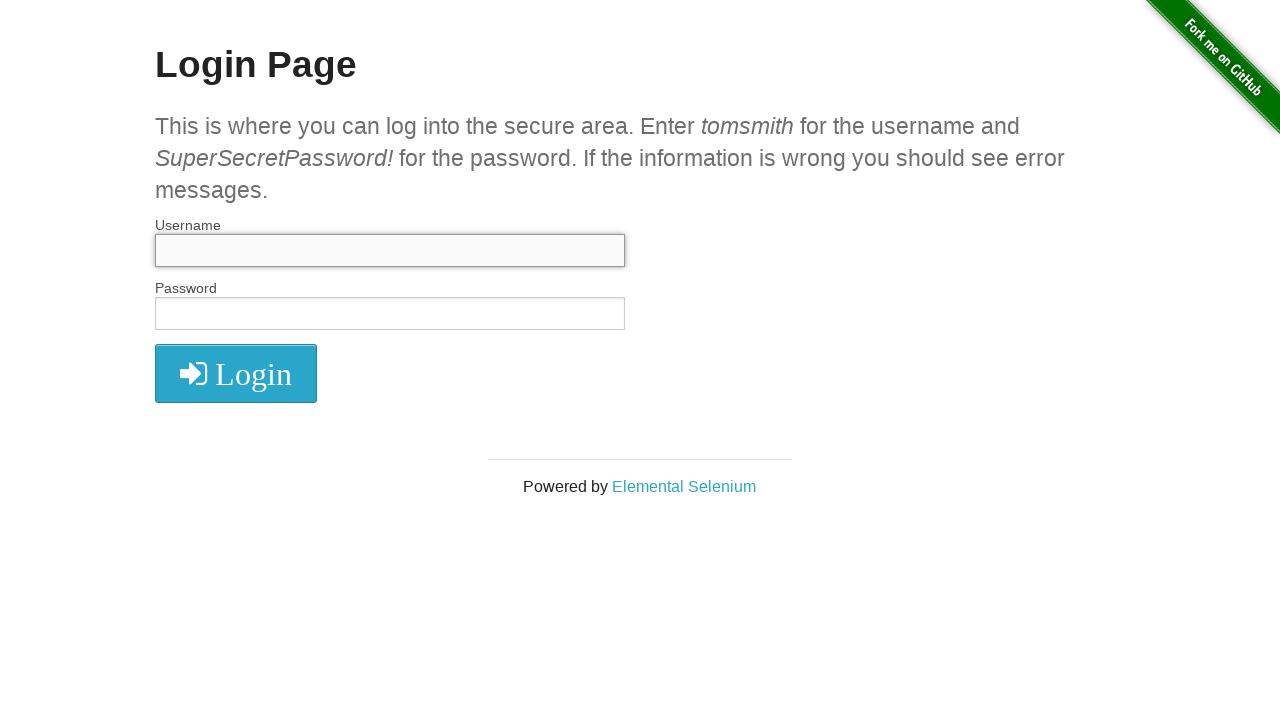

Typed new text 'Lidia Popaaaa' in username field on #username
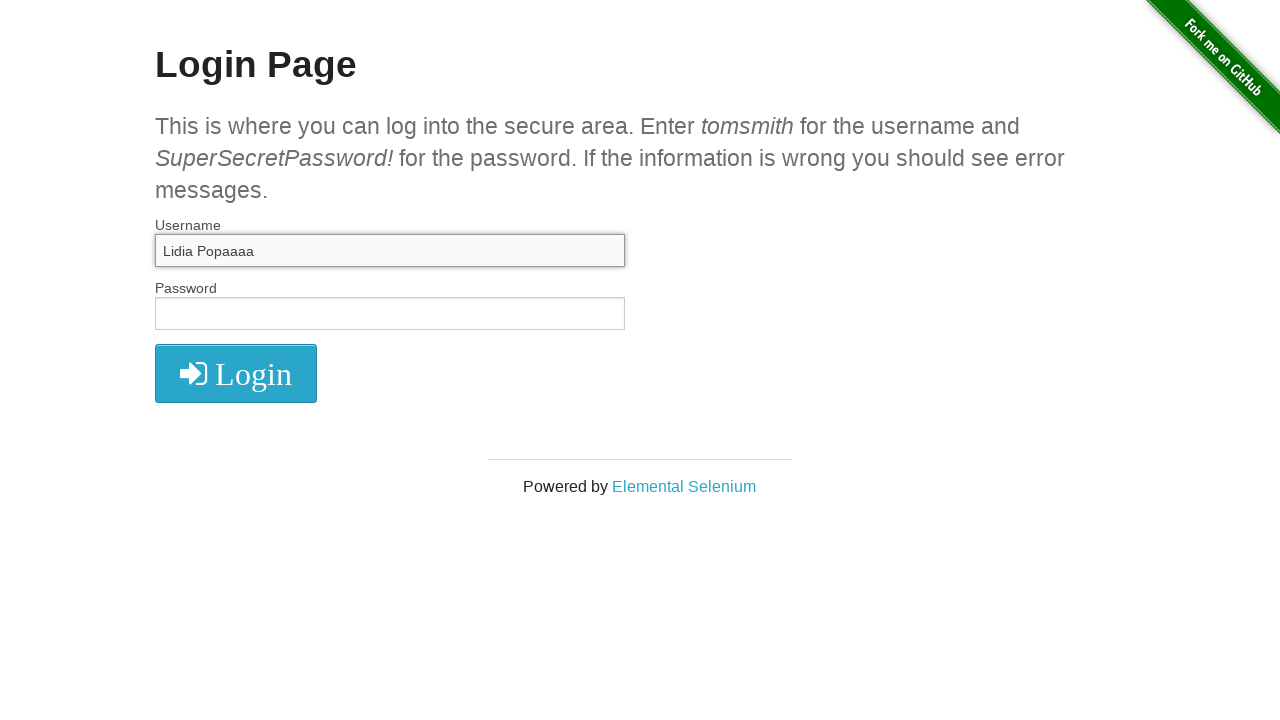

Moved cursor left in username field using ArrowLeft on #username
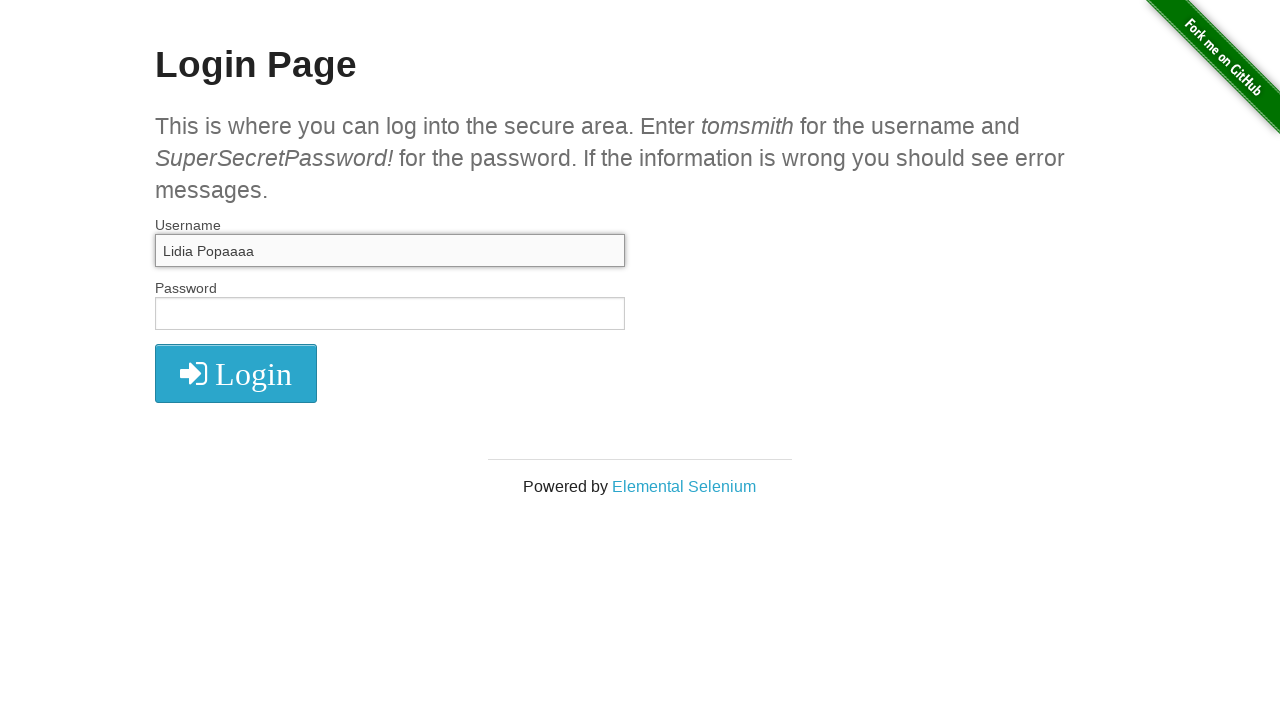

Inserted text 'test' at cursor position on #username
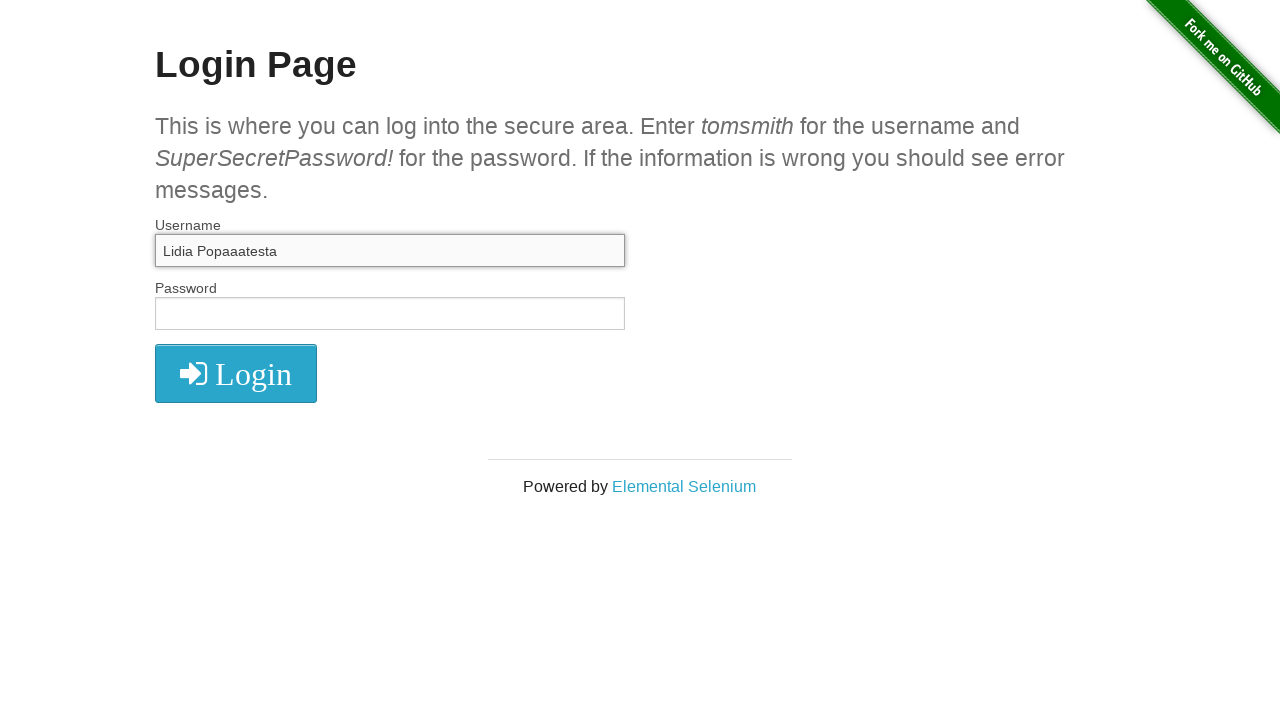

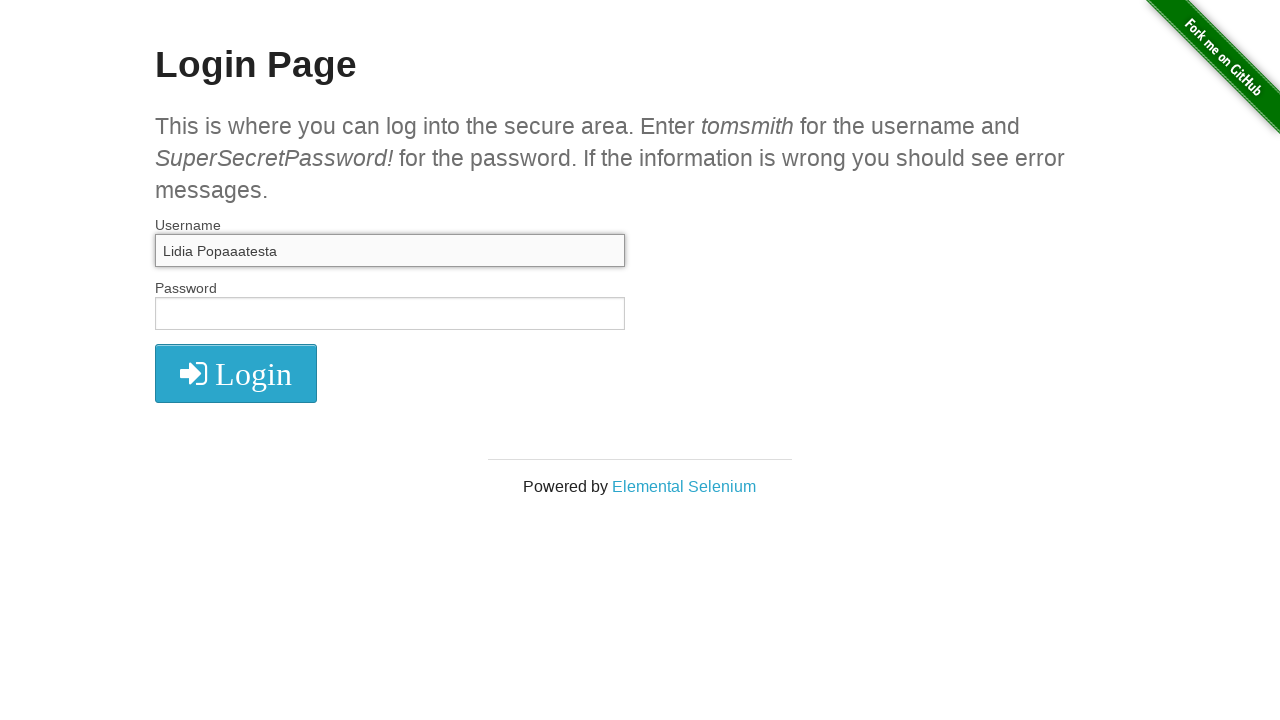